Tests the infinite scroll functionality on a product collection page by scrolling to load all dynamic content and verifying that product links are displayed.

Starting URL: https://nobero.com/collections/best-selling-co-ord-sets

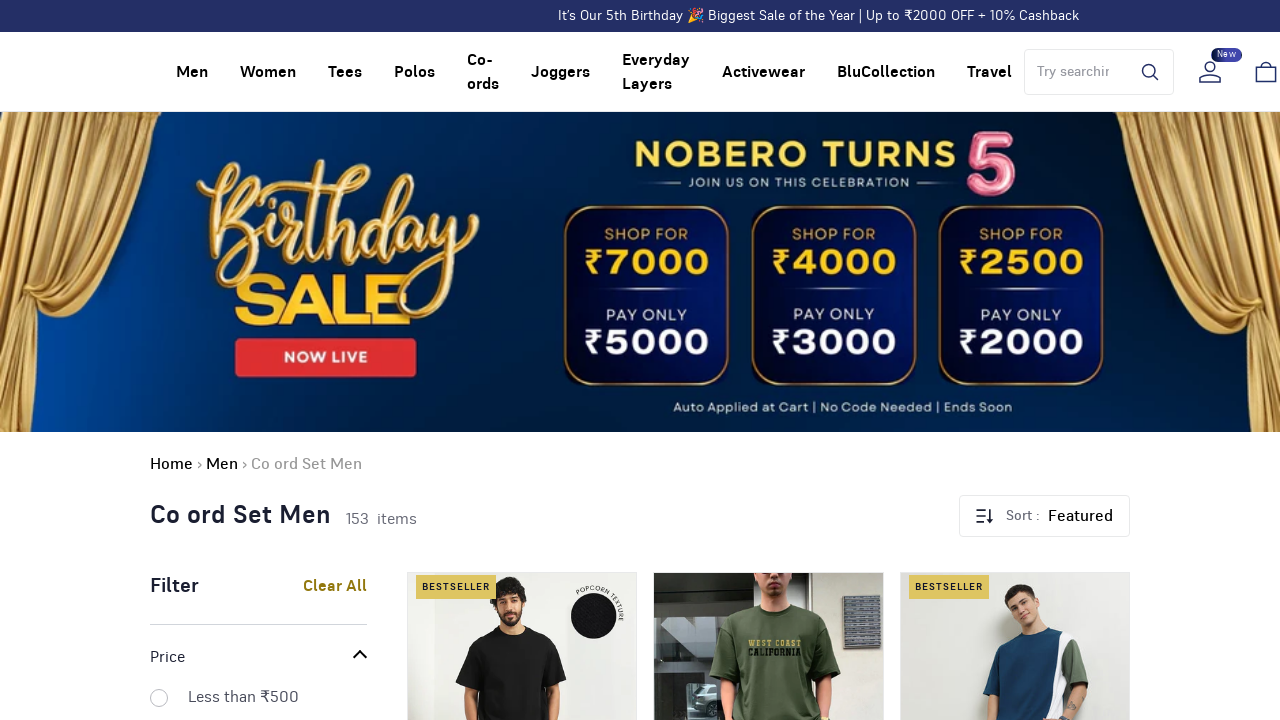

Waited for initial product links to load on the collection page
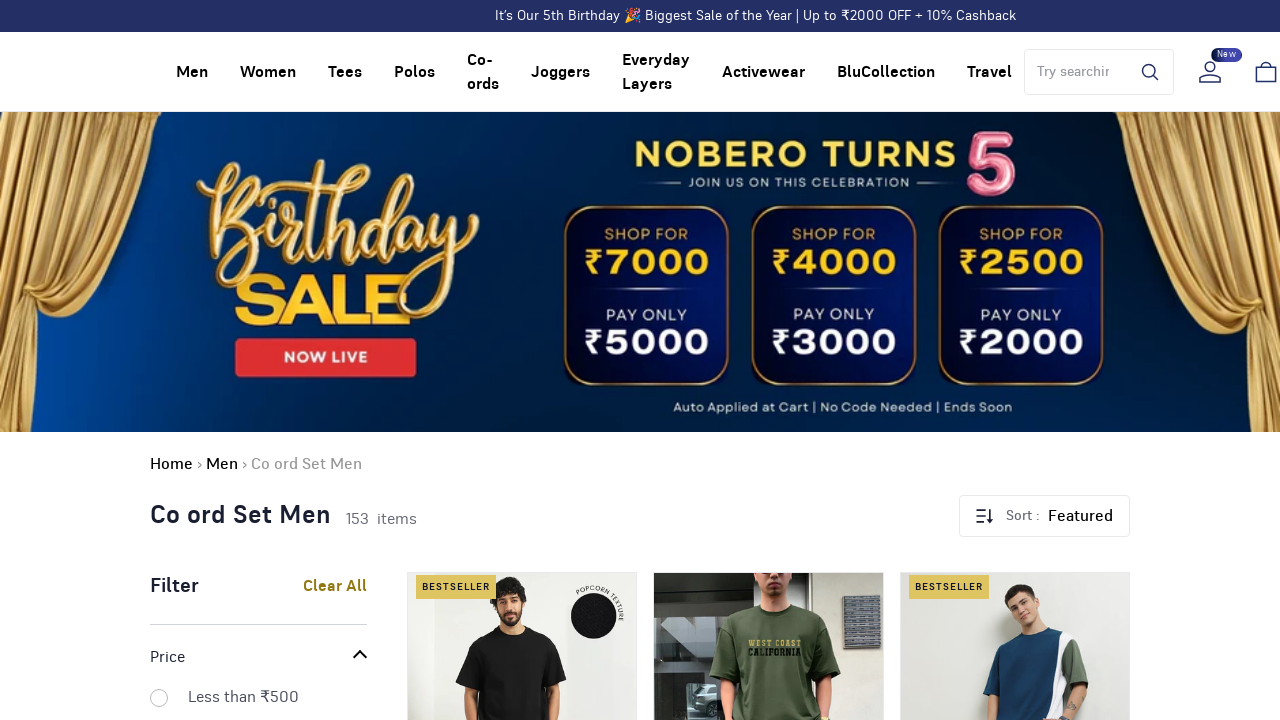

Captured initial page scroll height
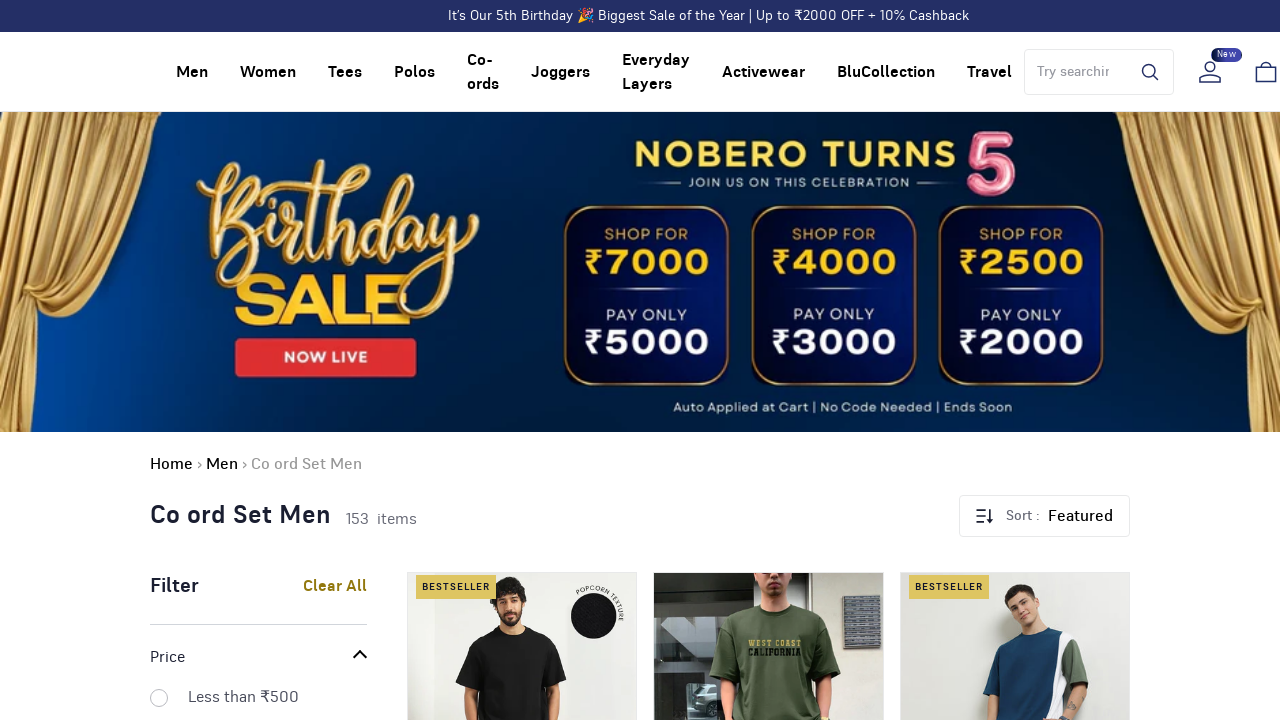

Scrolled to bottom of page to trigger infinite scroll loading
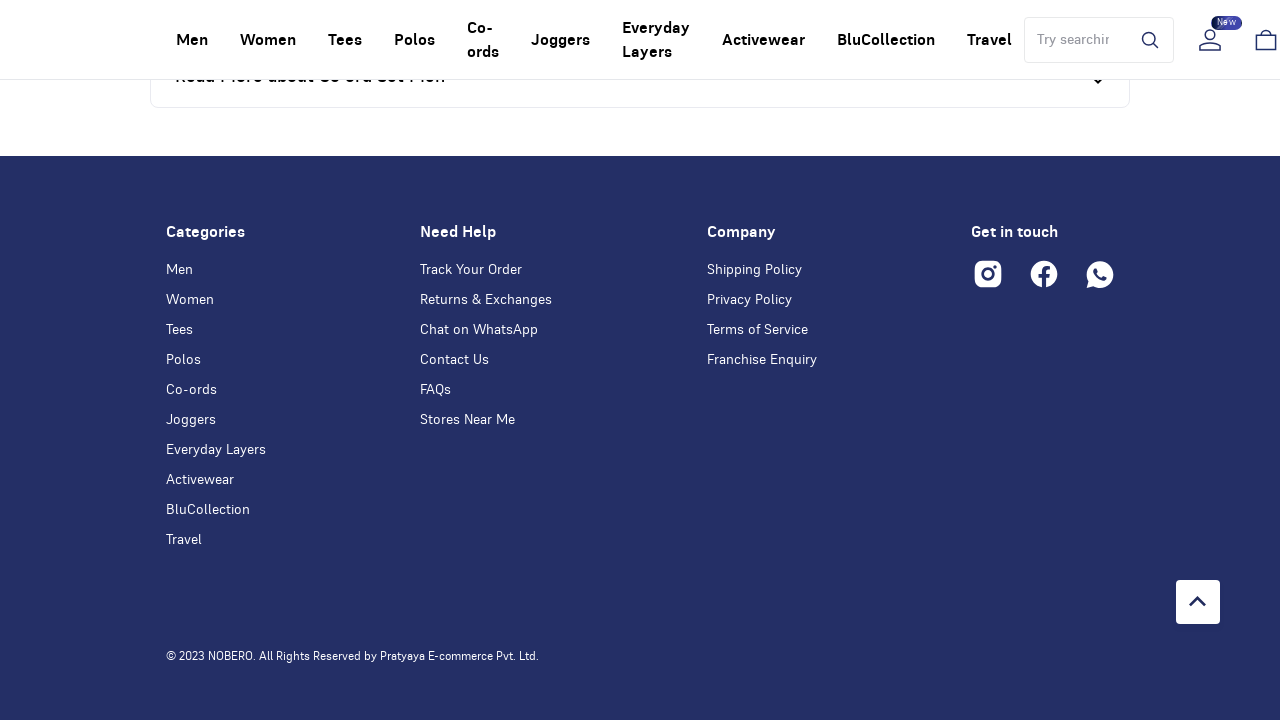

Waited 2 seconds for dynamic content to load
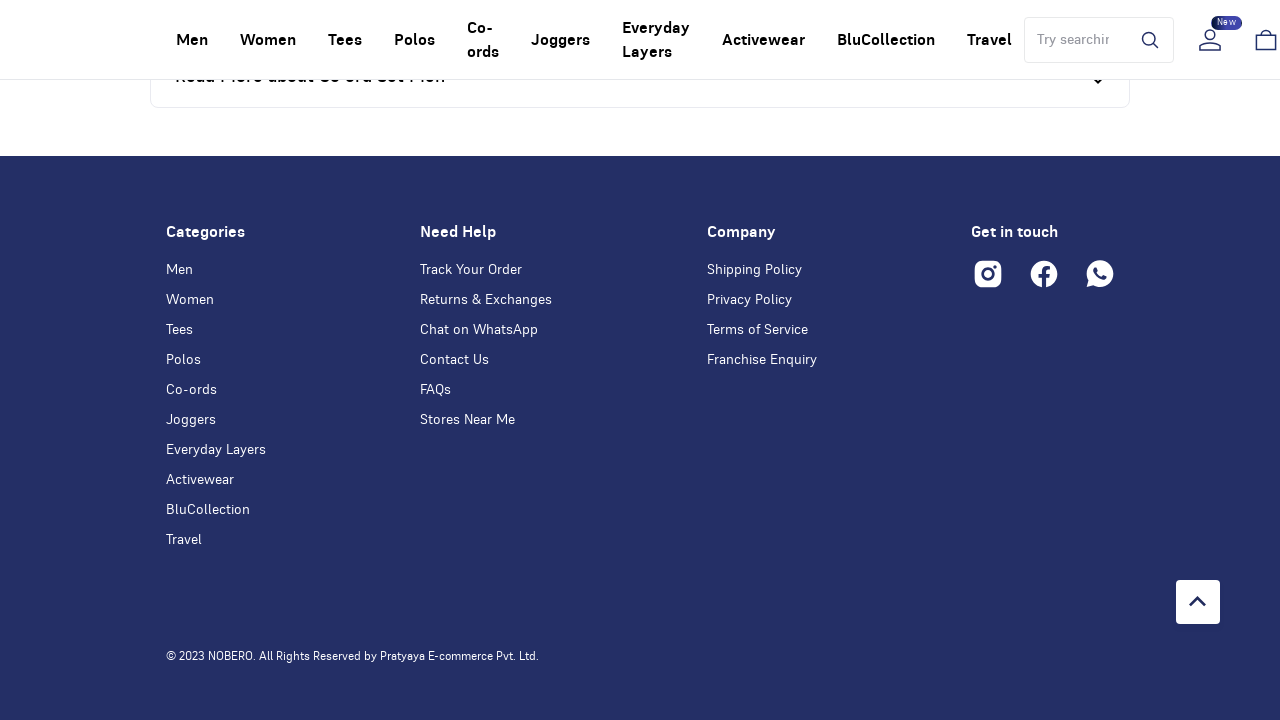

Checked page scroll height to detect if more content loaded
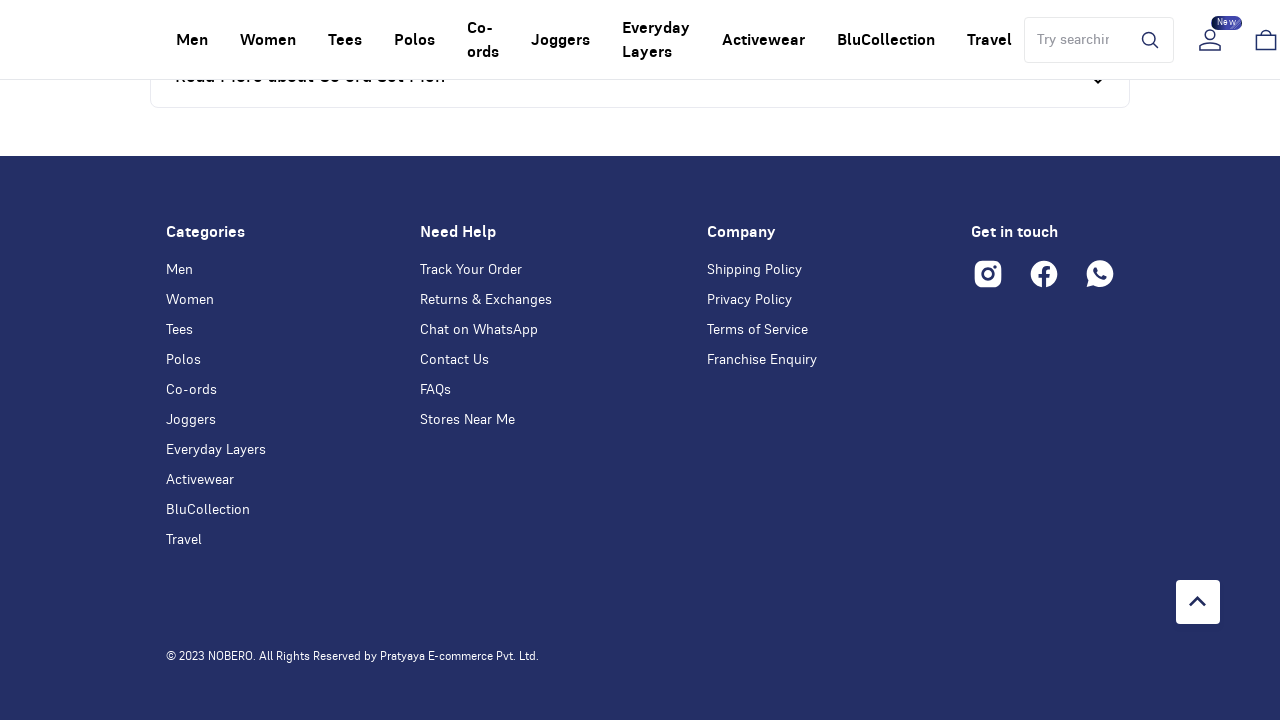

Scrolled to bottom of page to trigger infinite scroll loading
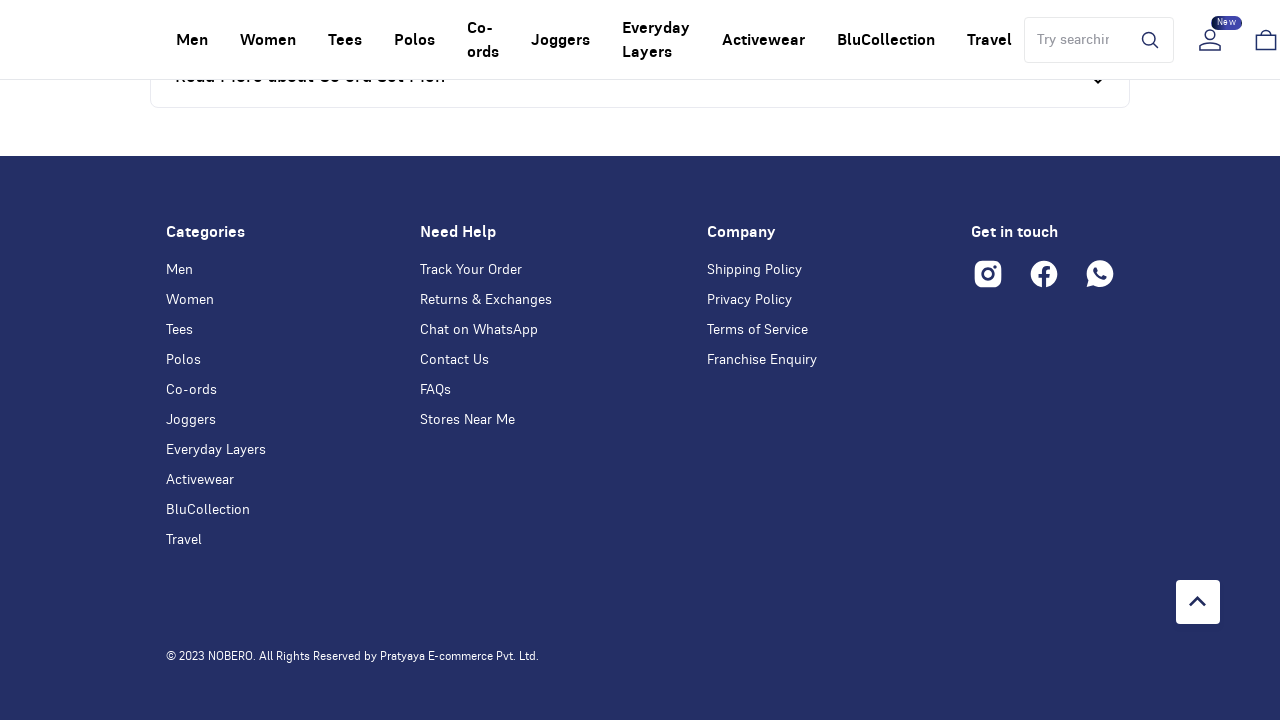

Waited 2 seconds for dynamic content to load
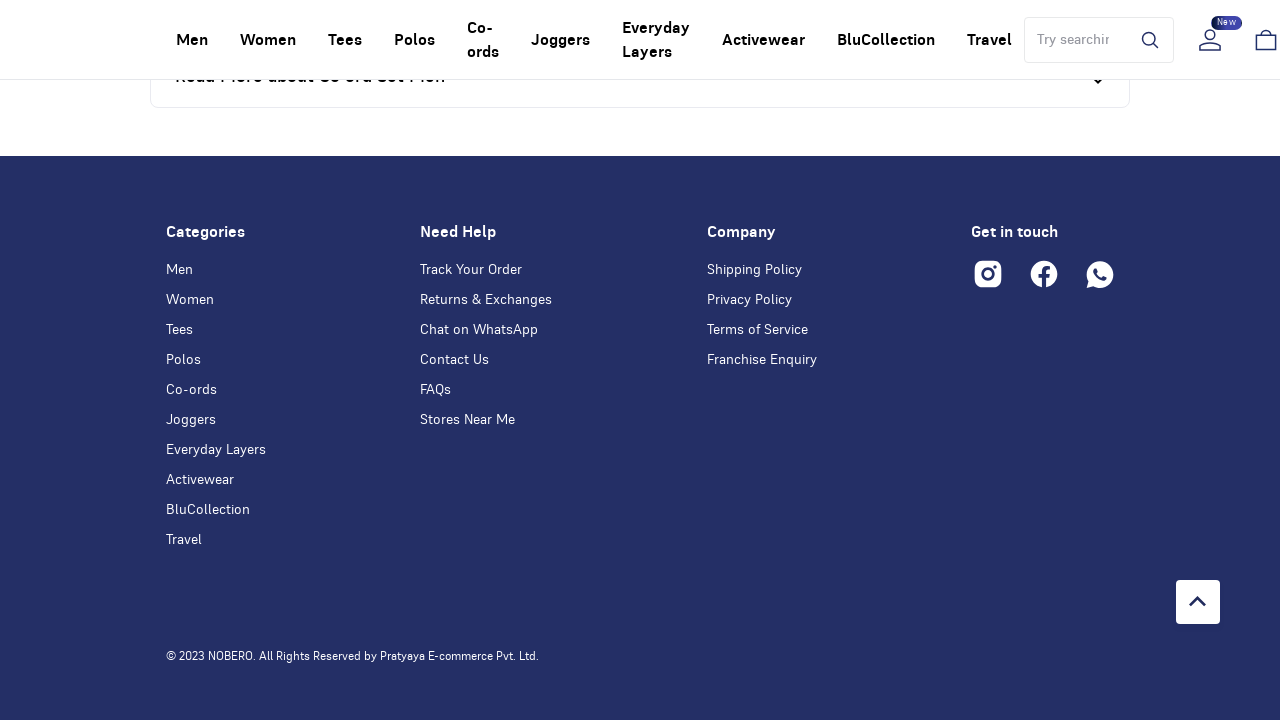

Checked page scroll height to detect if more content loaded
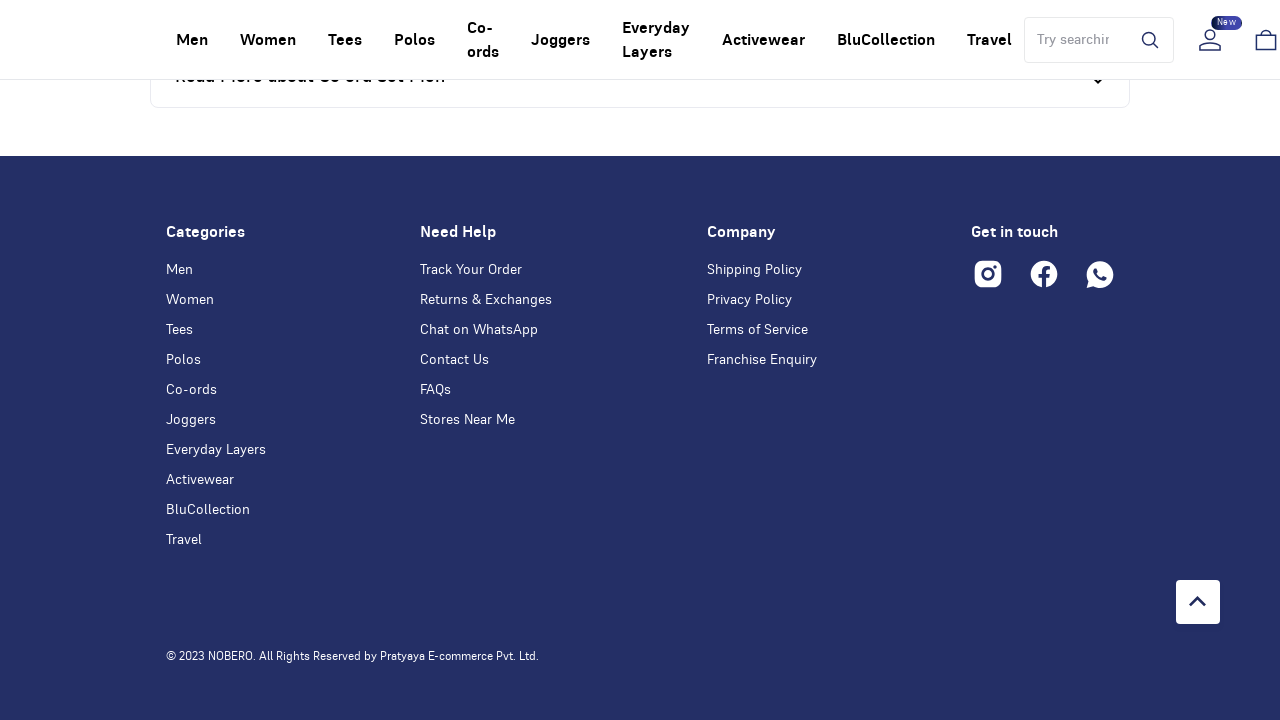

Scrolled to bottom of page to trigger infinite scroll loading
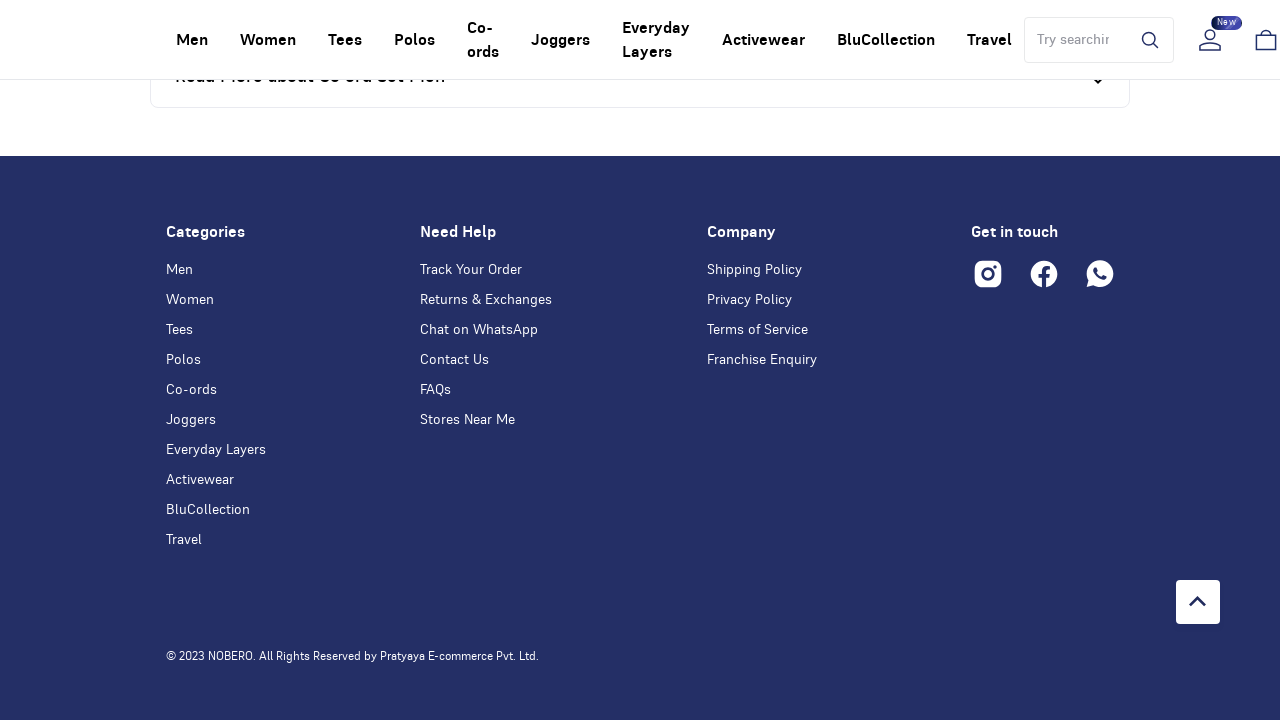

Waited 2 seconds for dynamic content to load
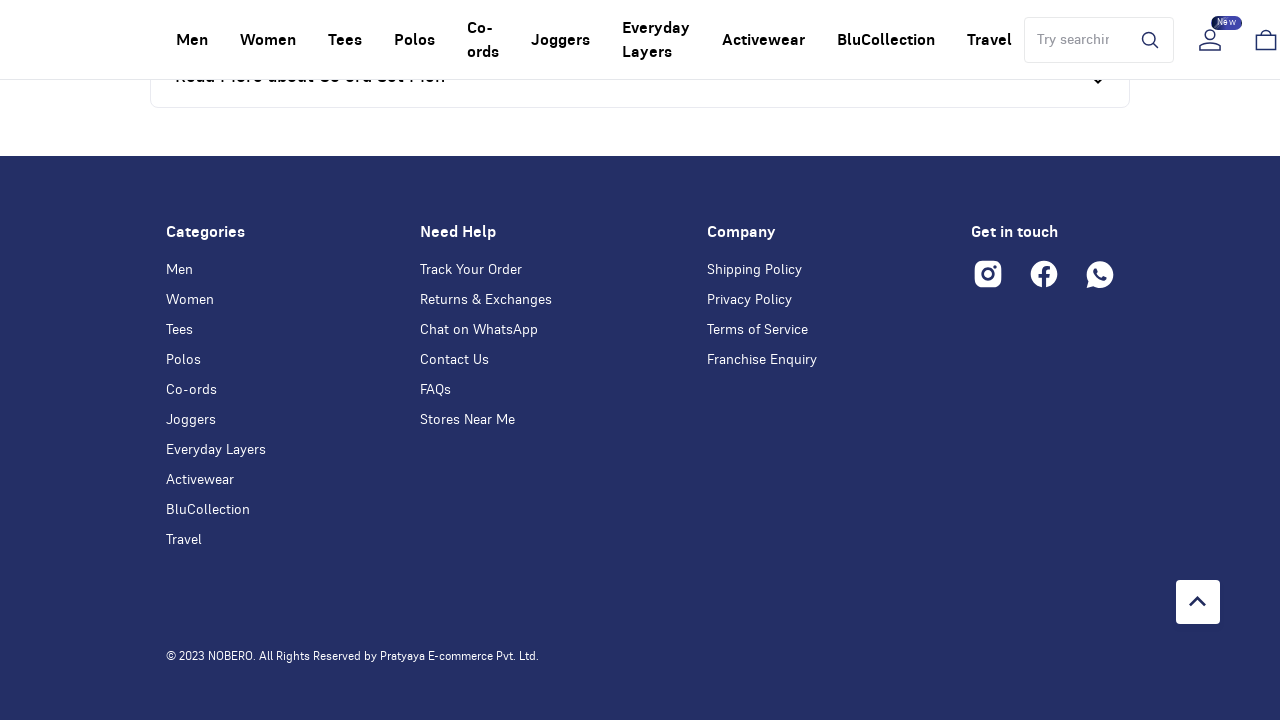

Checked page scroll height to detect if more content loaded
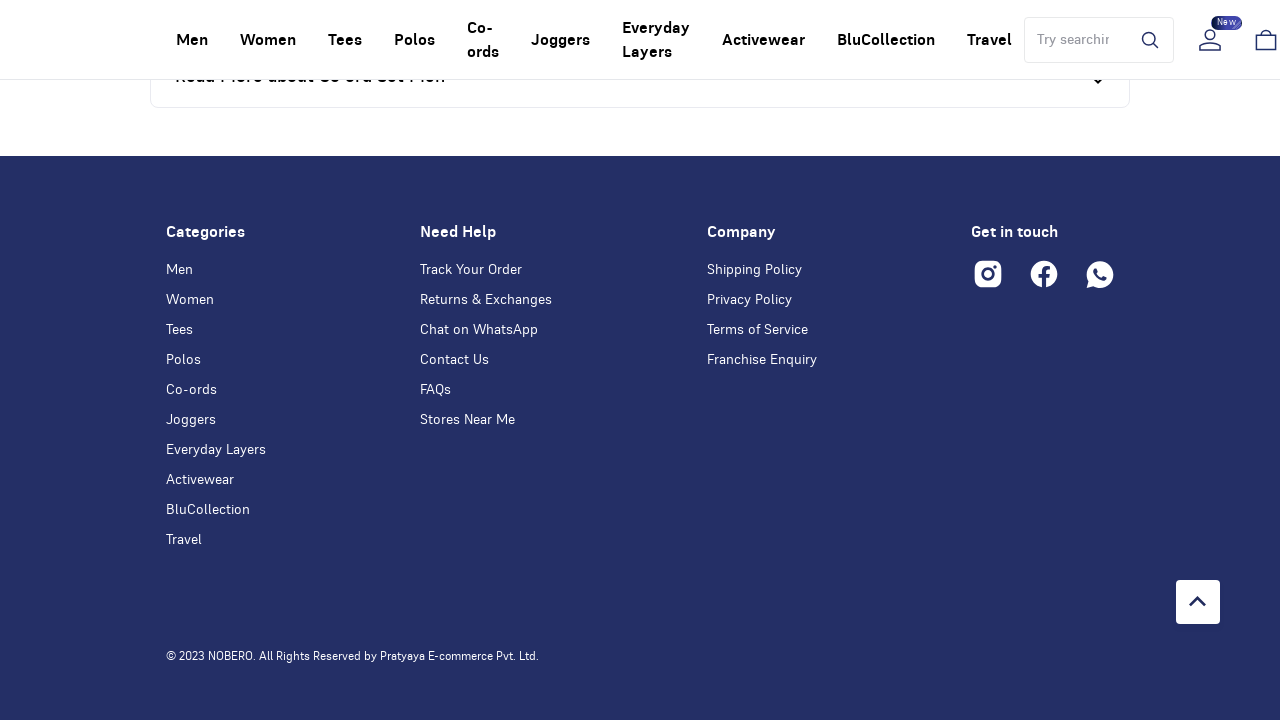

Scrolled to bottom of page to trigger infinite scroll loading
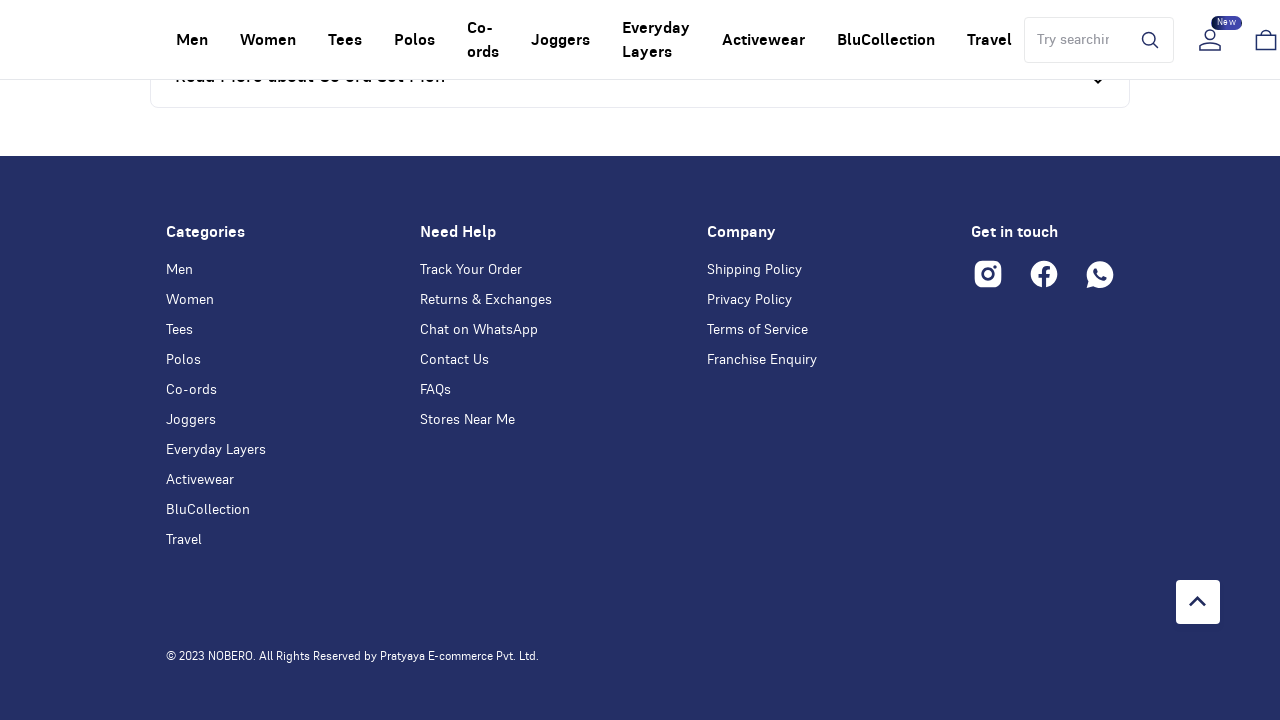

Waited 2 seconds for dynamic content to load
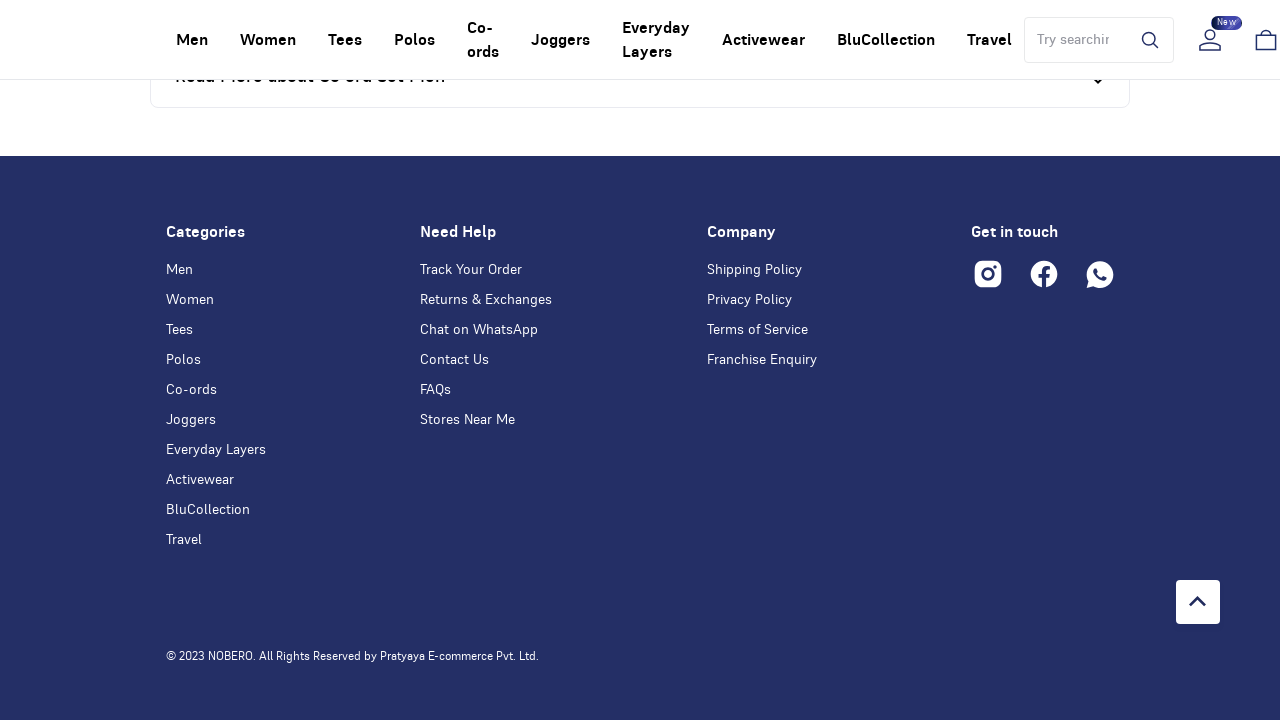

Checked page scroll height to detect if more content loaded
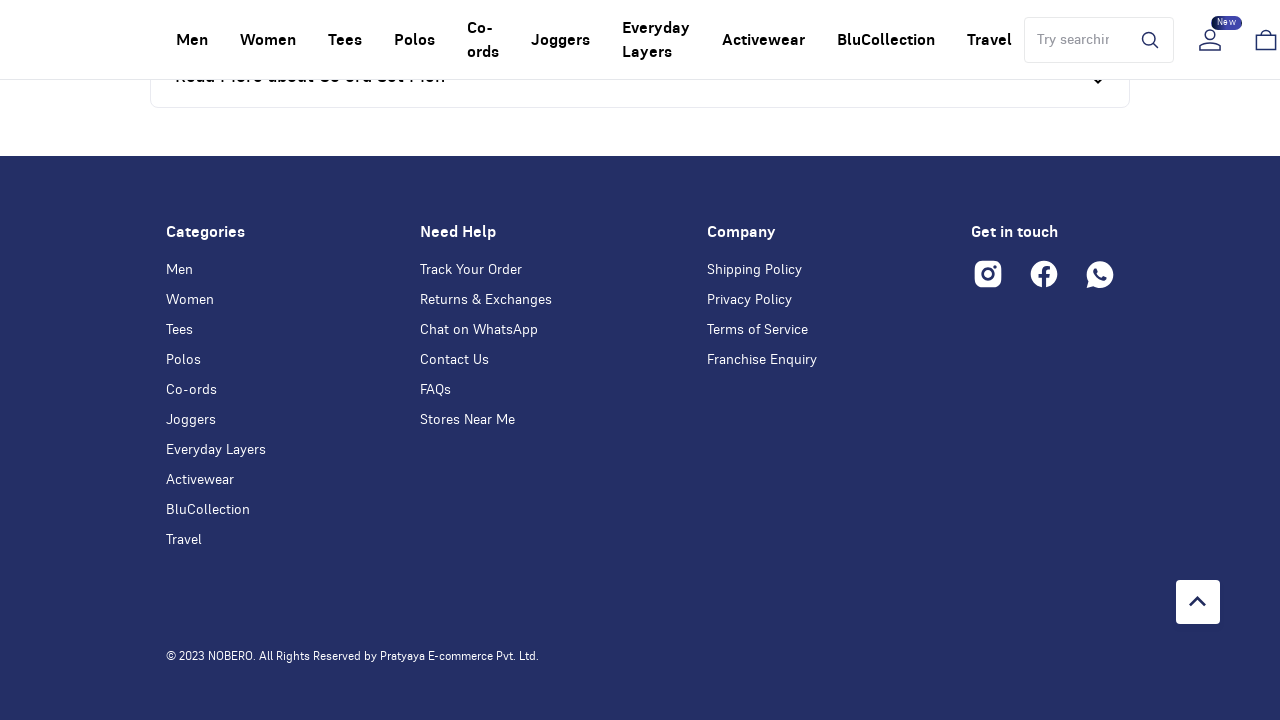

Verified product links are present after infinite scroll completed
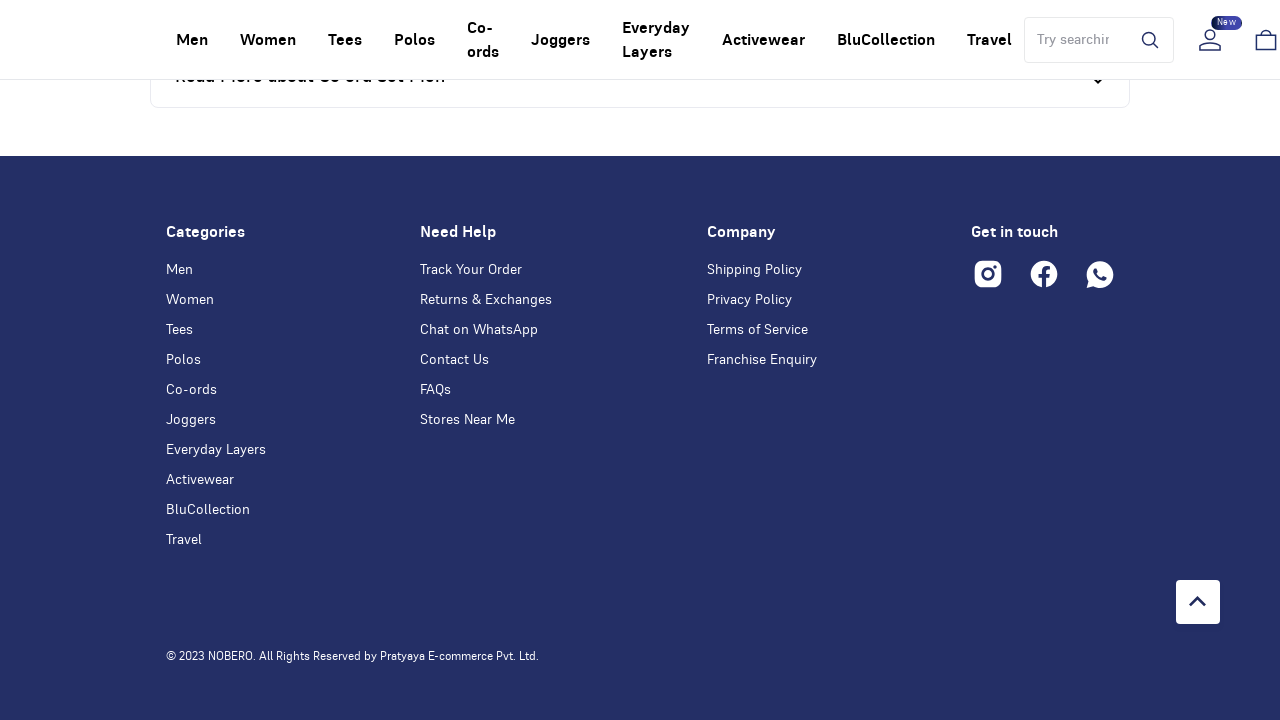

Retrieved count of product links: 153 links found
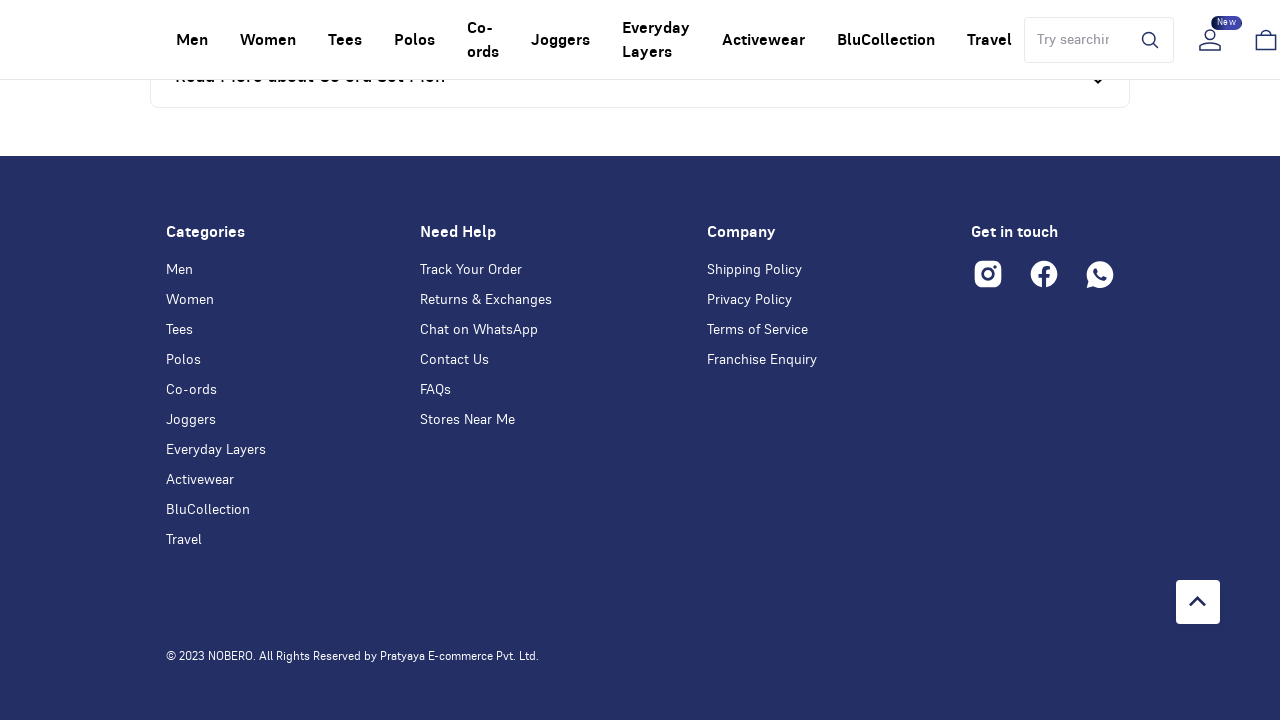

Assertion passed: product links are displayed on the collection page
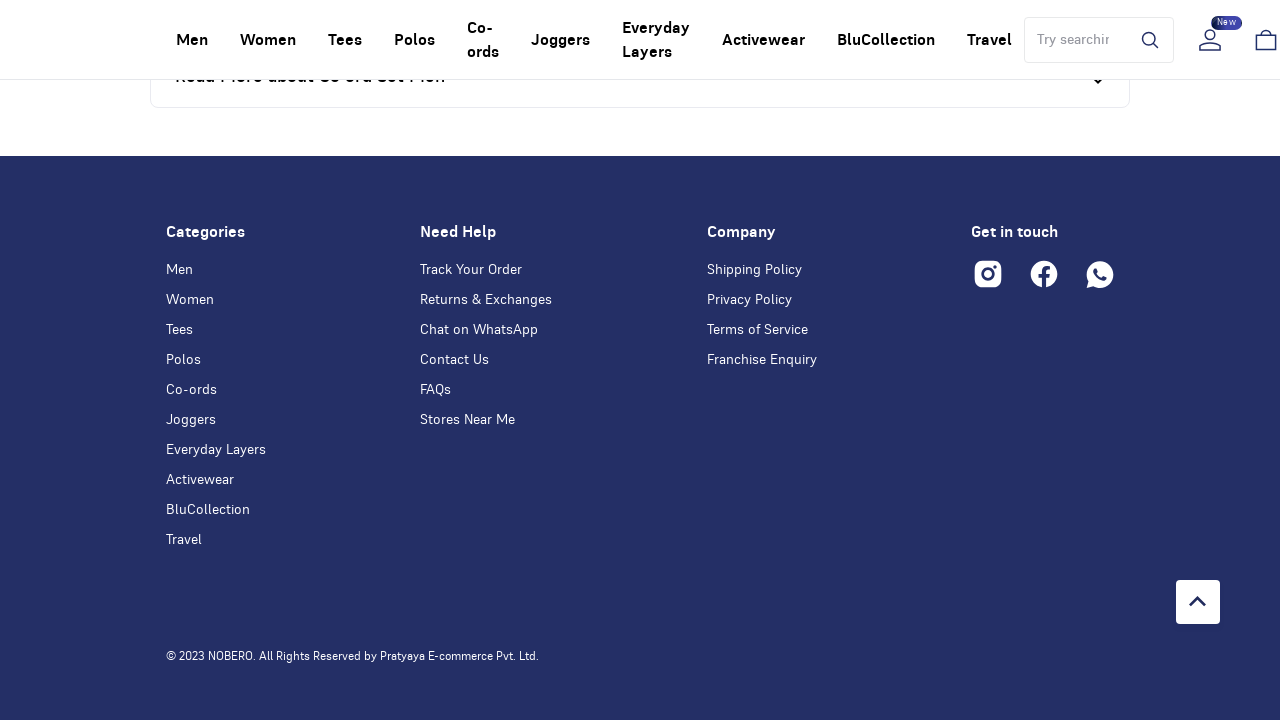

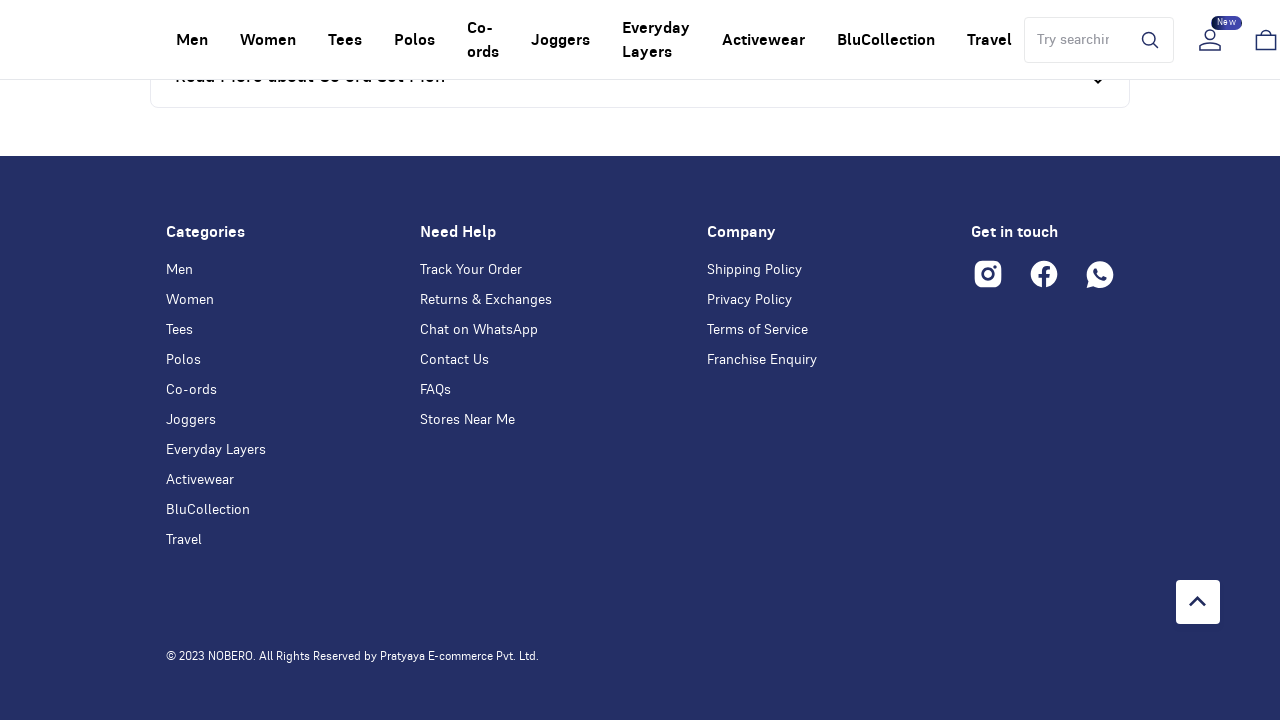